Tests a registration form by filling in email, password, and confirm password fields with mismatched passwords, then submitting to likely test form validation

Starting URL: https://lm.skillbox.cc/qa_tester/module05/practice1/

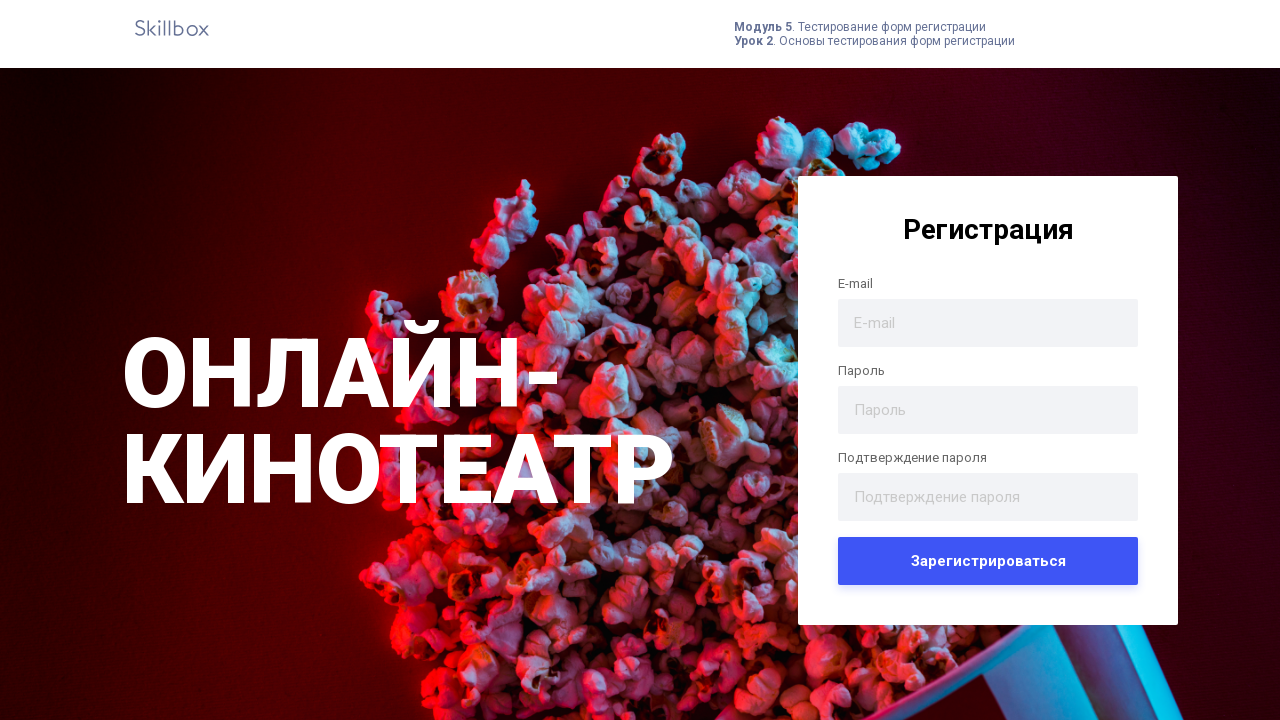

Filled email field with 'rekrekrek@rek.rek' on input[name='email']
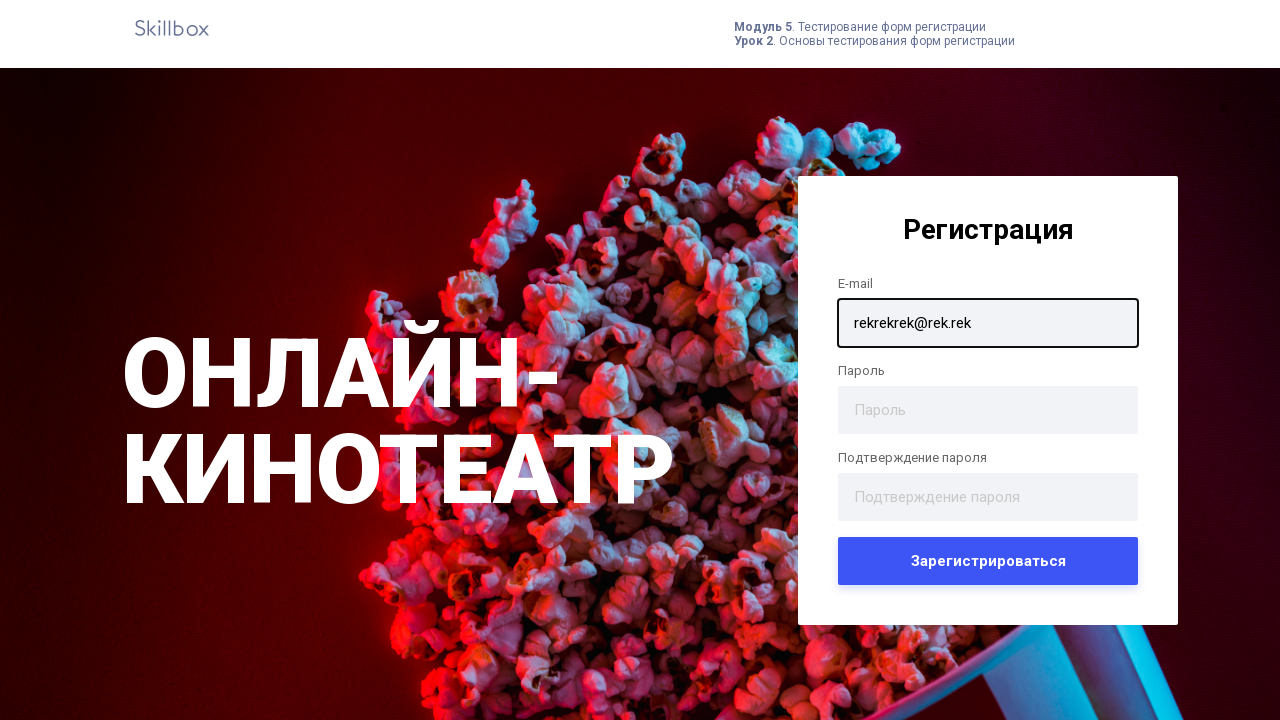

Filled password field with '11122233' on #password
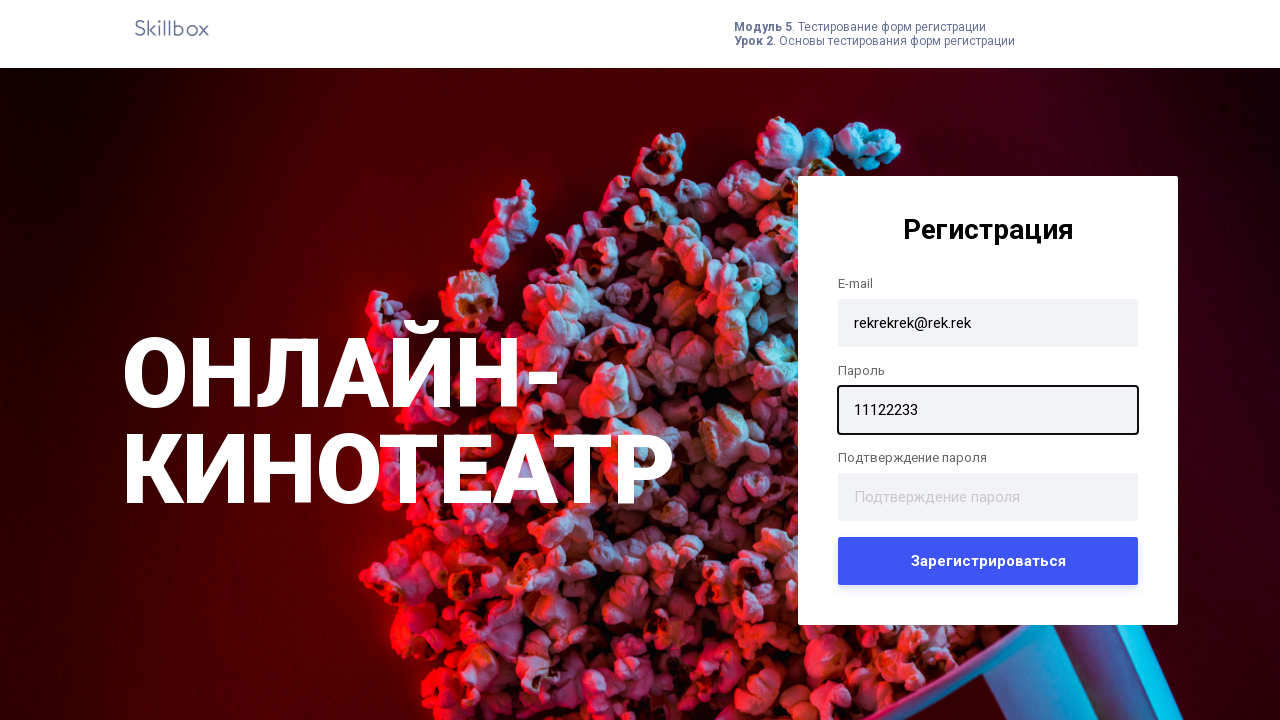

Filled confirm password field with '1122233' (mismatched password to test validation) on #confirm_password
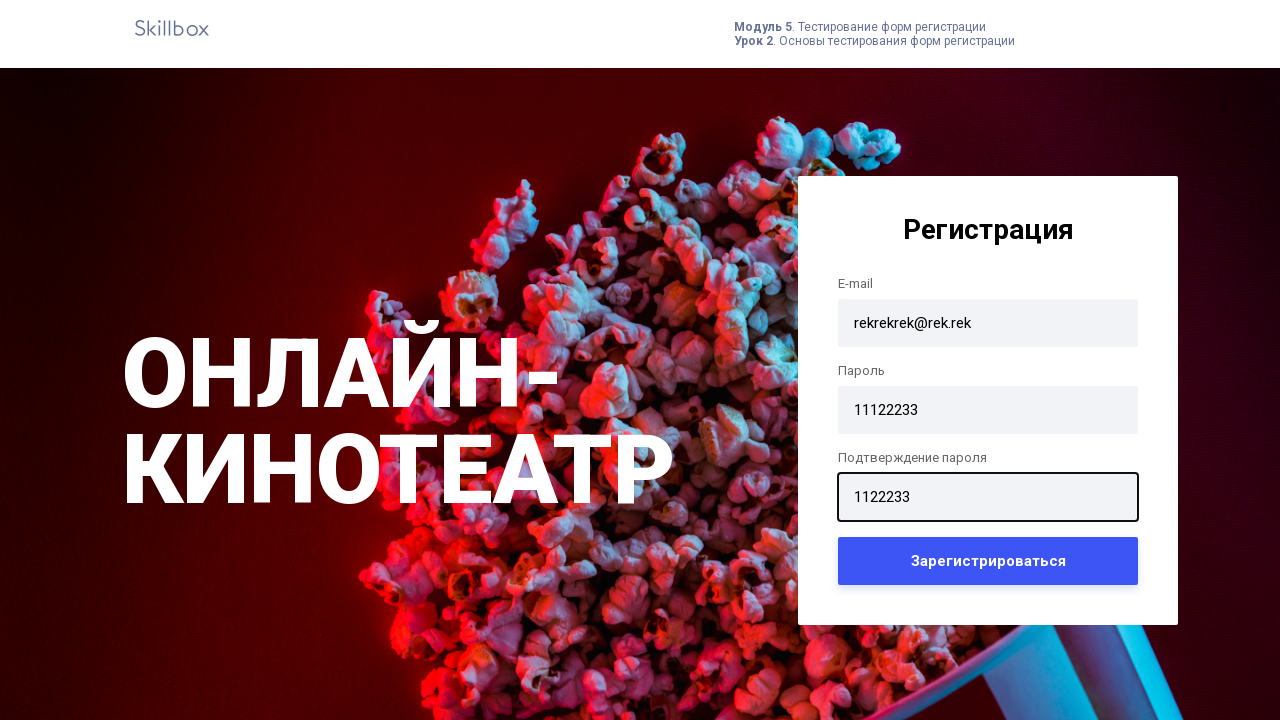

Clicked the registration button to submit form with mismatched passwords at (988, 560) on xpath=//*[contains(text(), 'Зарегистрироваться')]
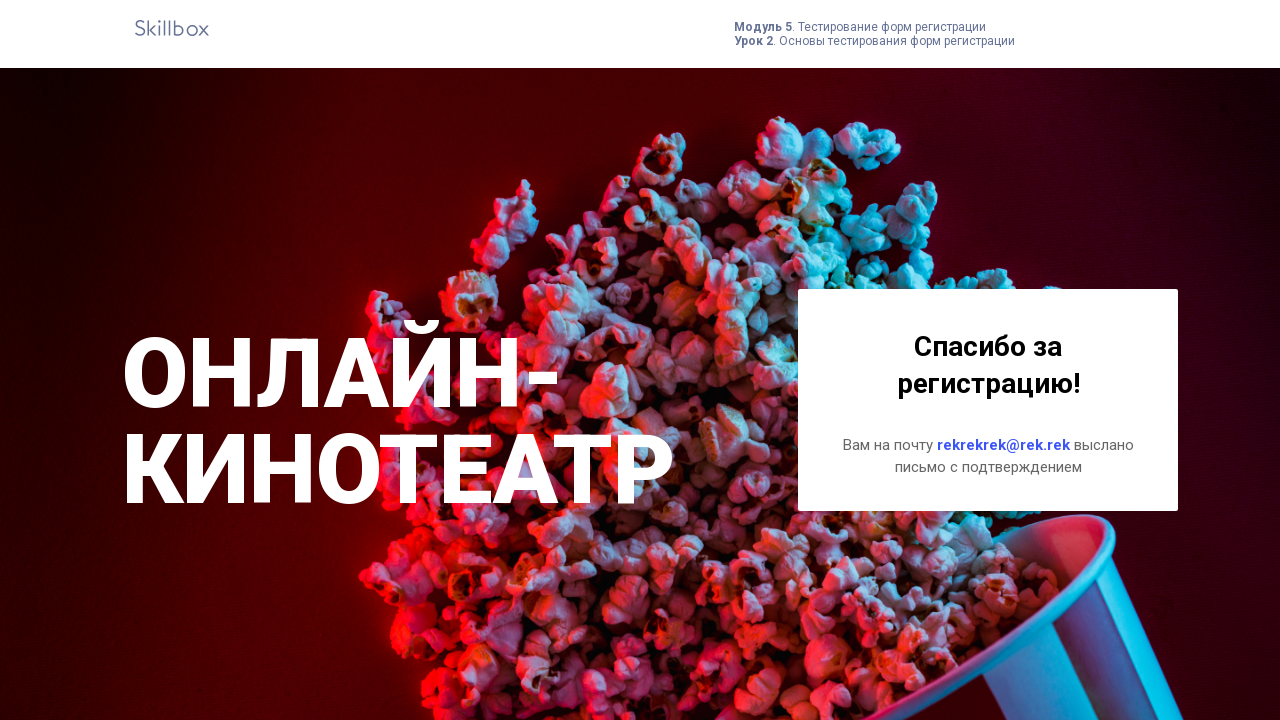

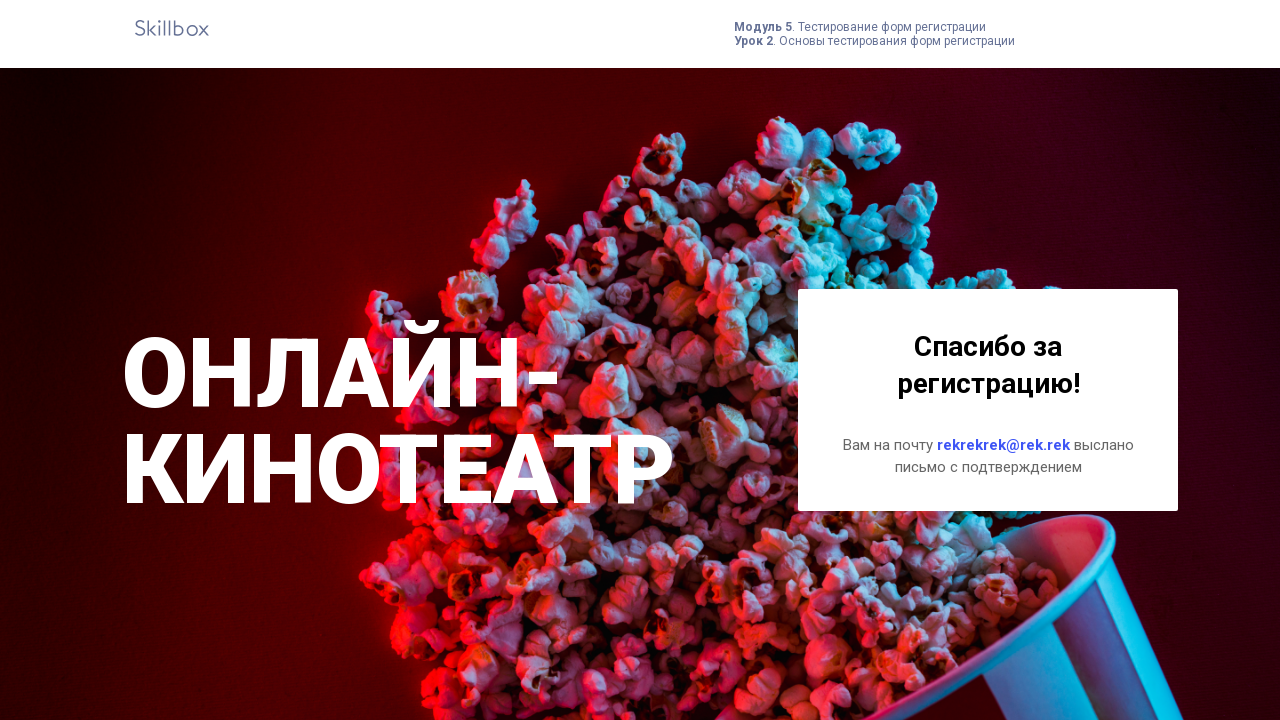